Tests that entering three different sides (10, 13, 21) into the triangle identifier correctly returns "Scalene"

Starting URL: https://testpages.eviltester.com/styled/apps/triangle/triangle001.html

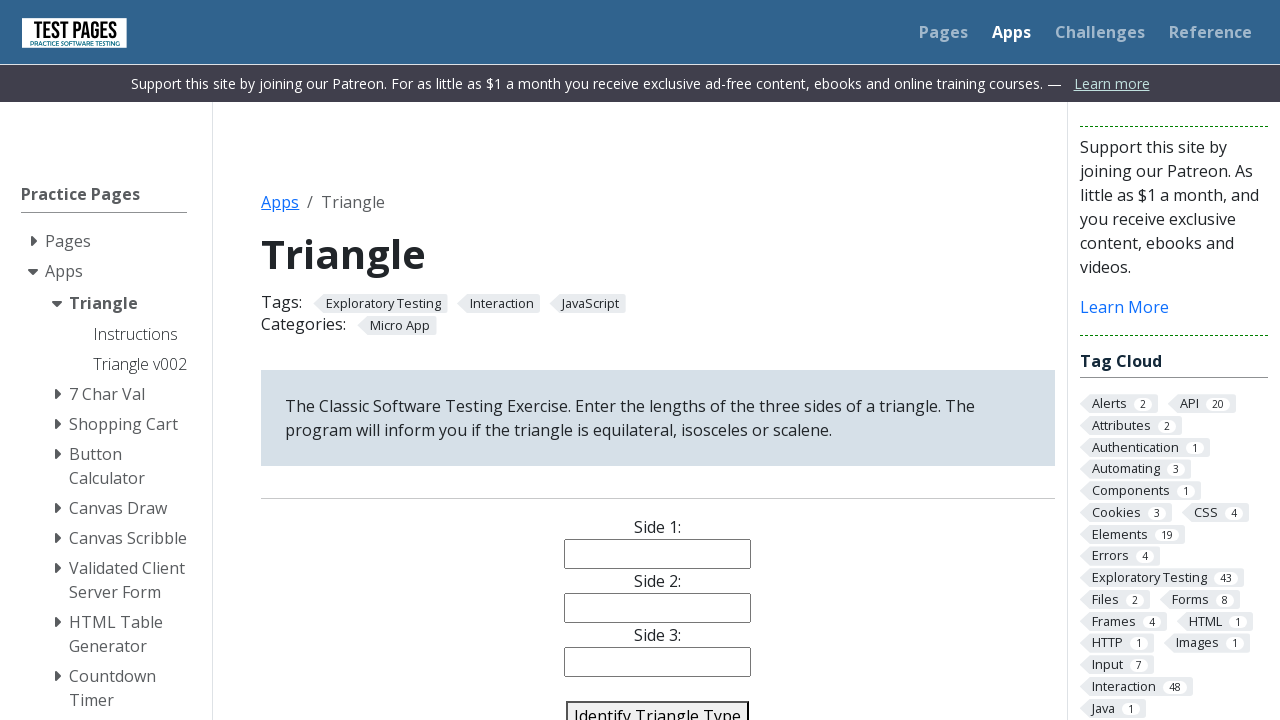

Entered 10 into side 1 field on #side1
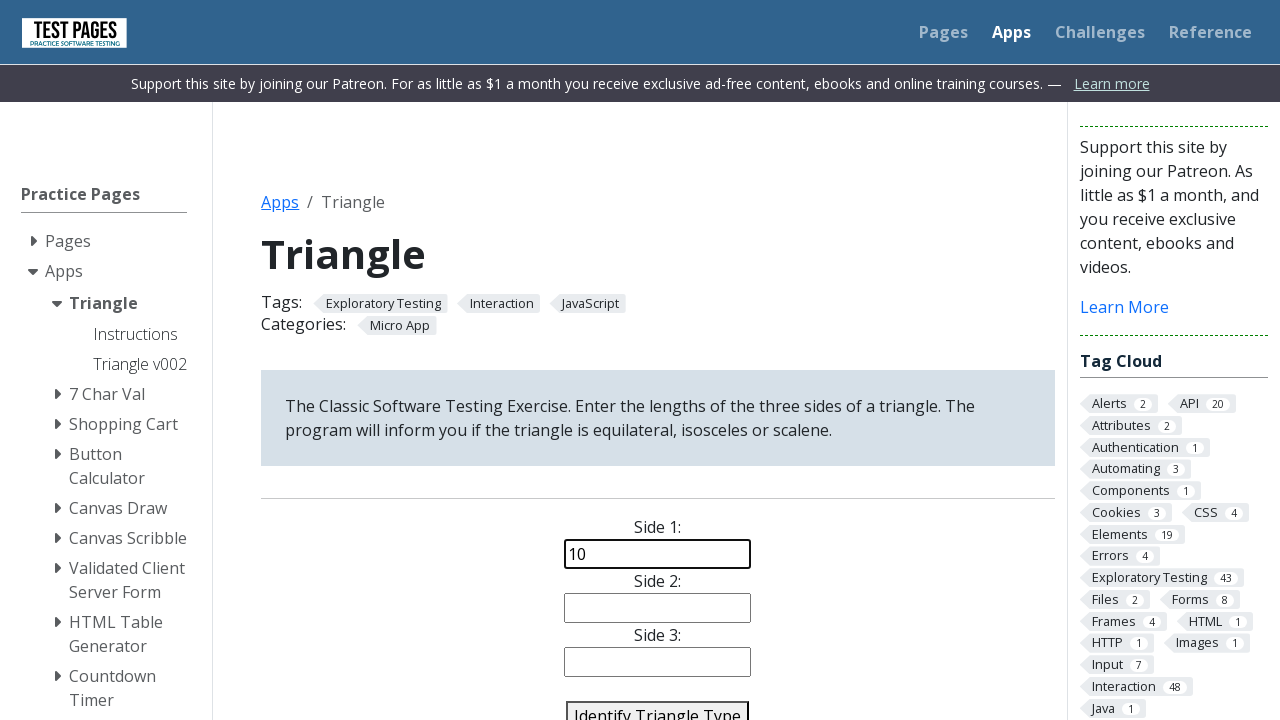

Entered 13 into side 2 field on #side2
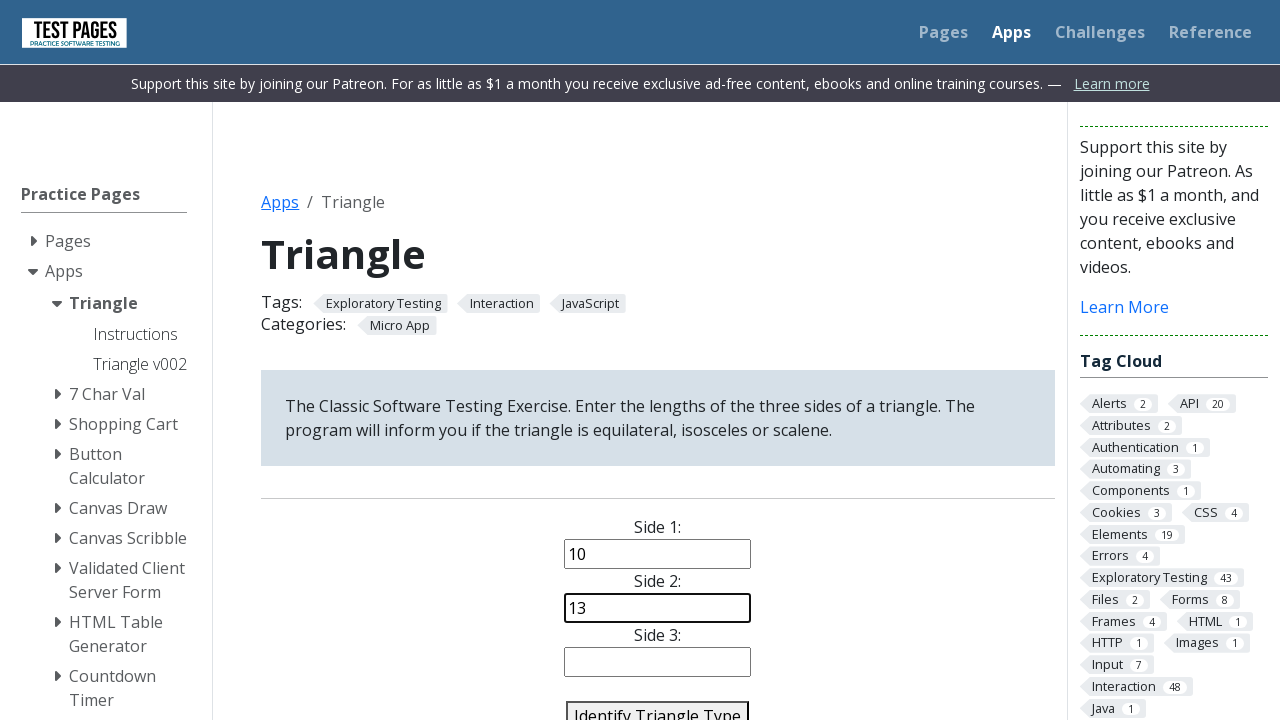

Entered 21 into side 3 field on #side3
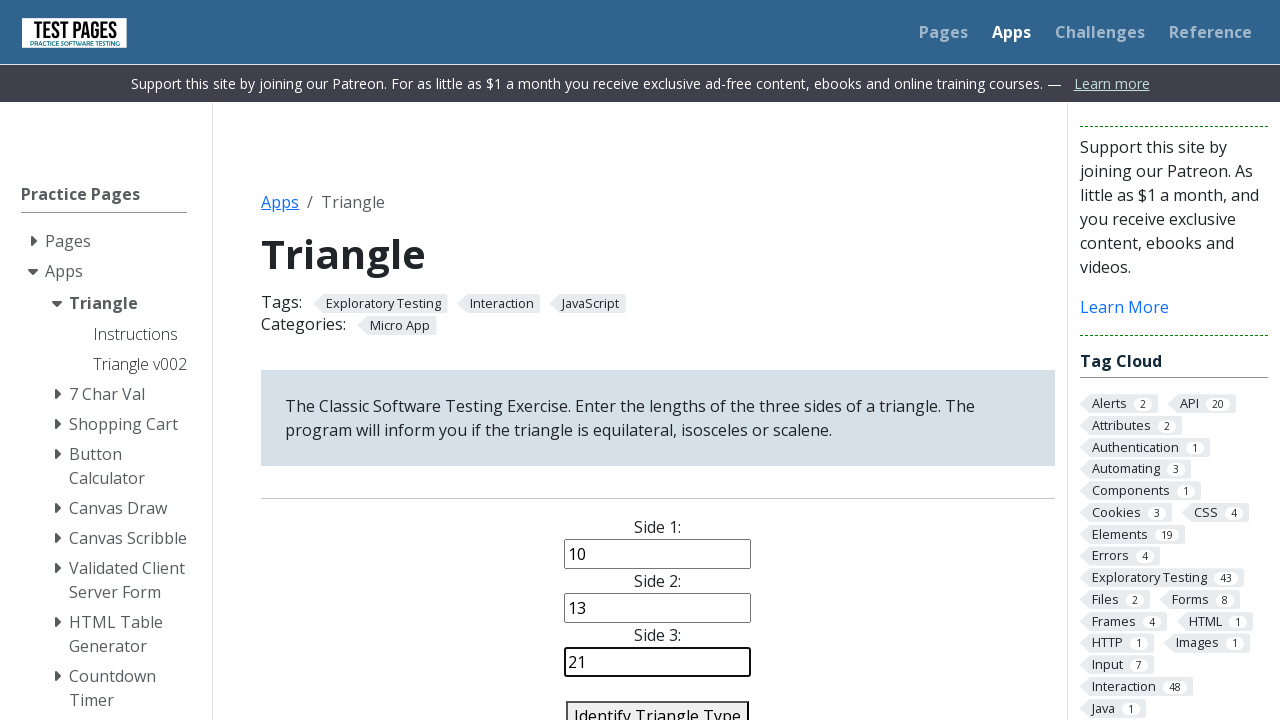

Clicked identify triangle button at (658, 705) on #identify-triangle-action
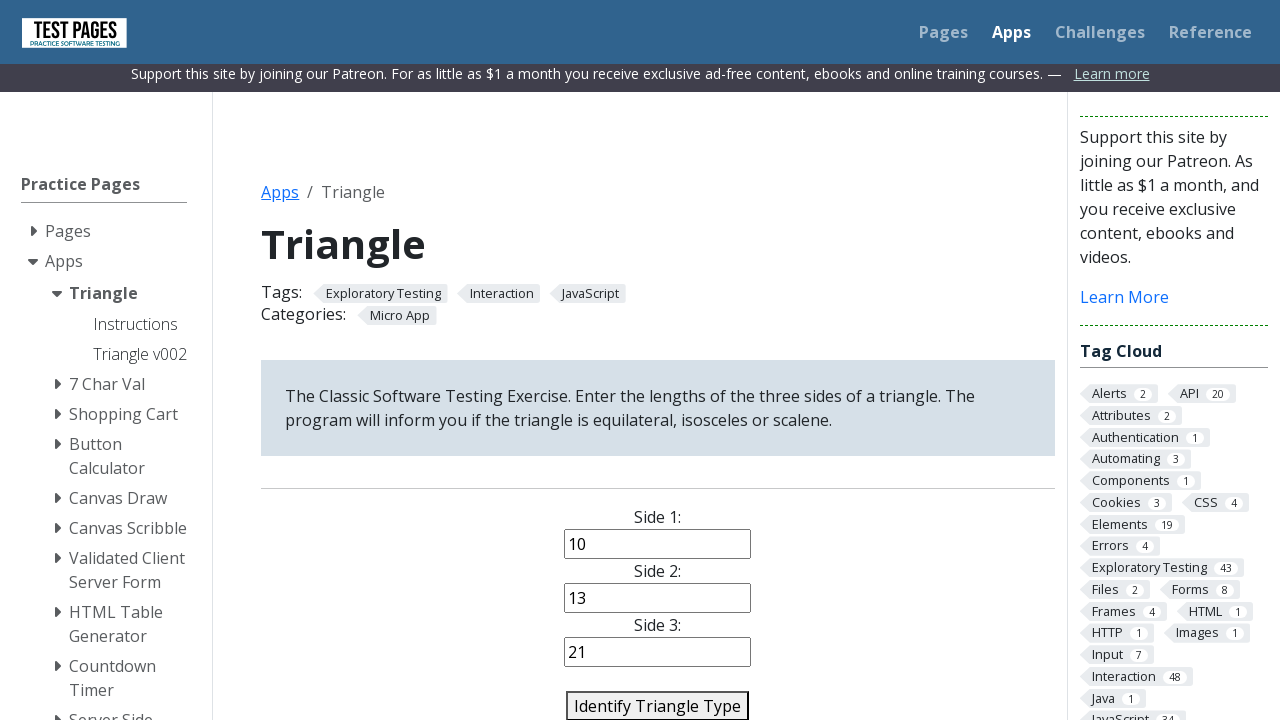

Triangle classification answer appeared
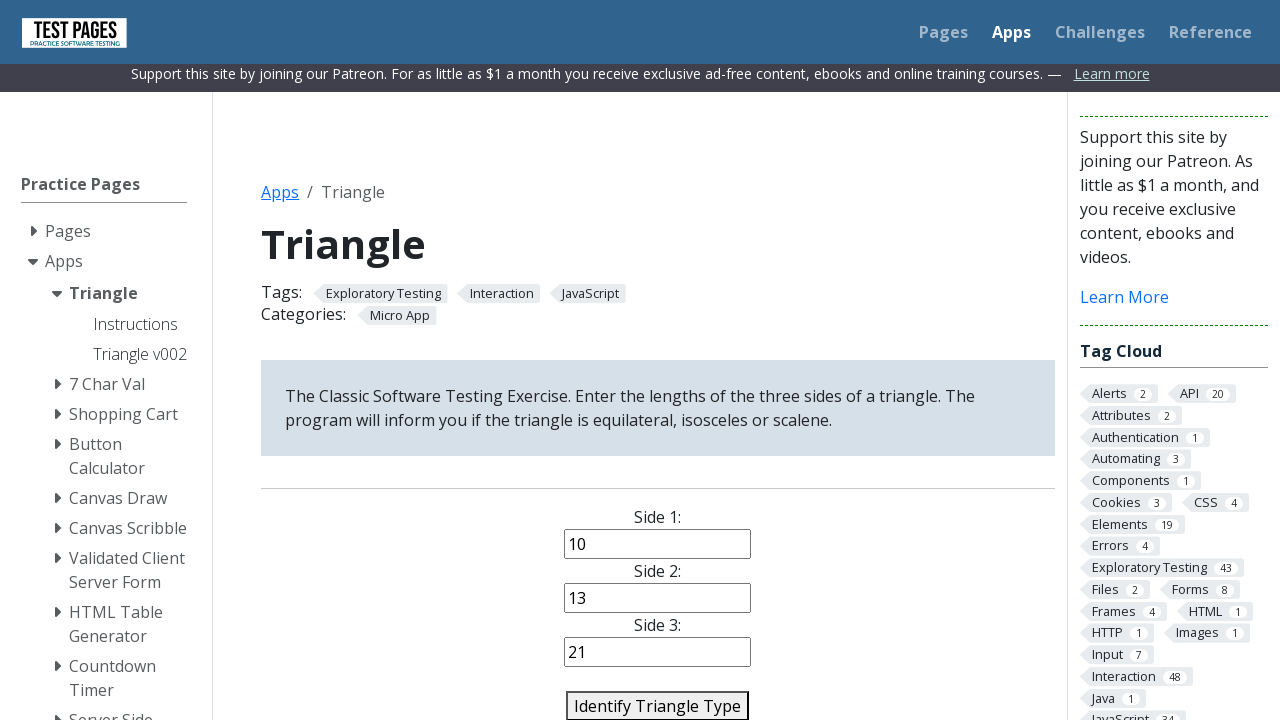

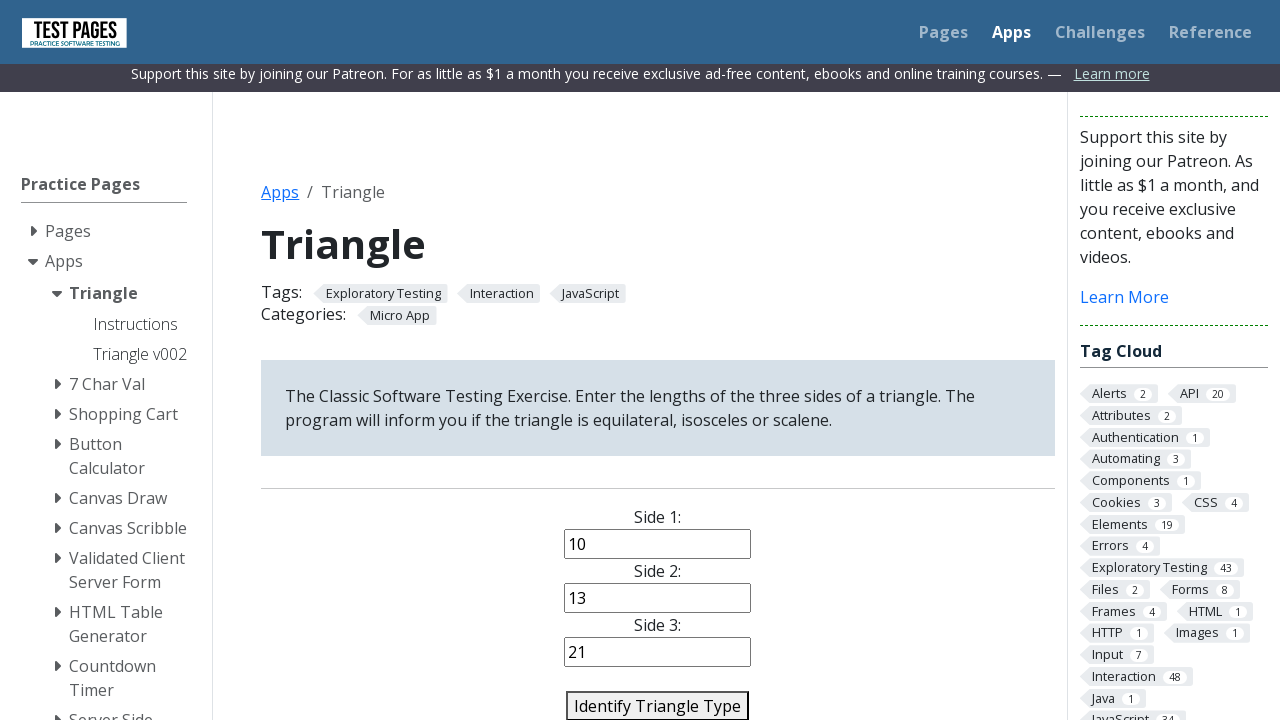